Tests clearing the complete state of all items by checking and unchecking toggle-all

Starting URL: https://demo.playwright.dev/todomvc

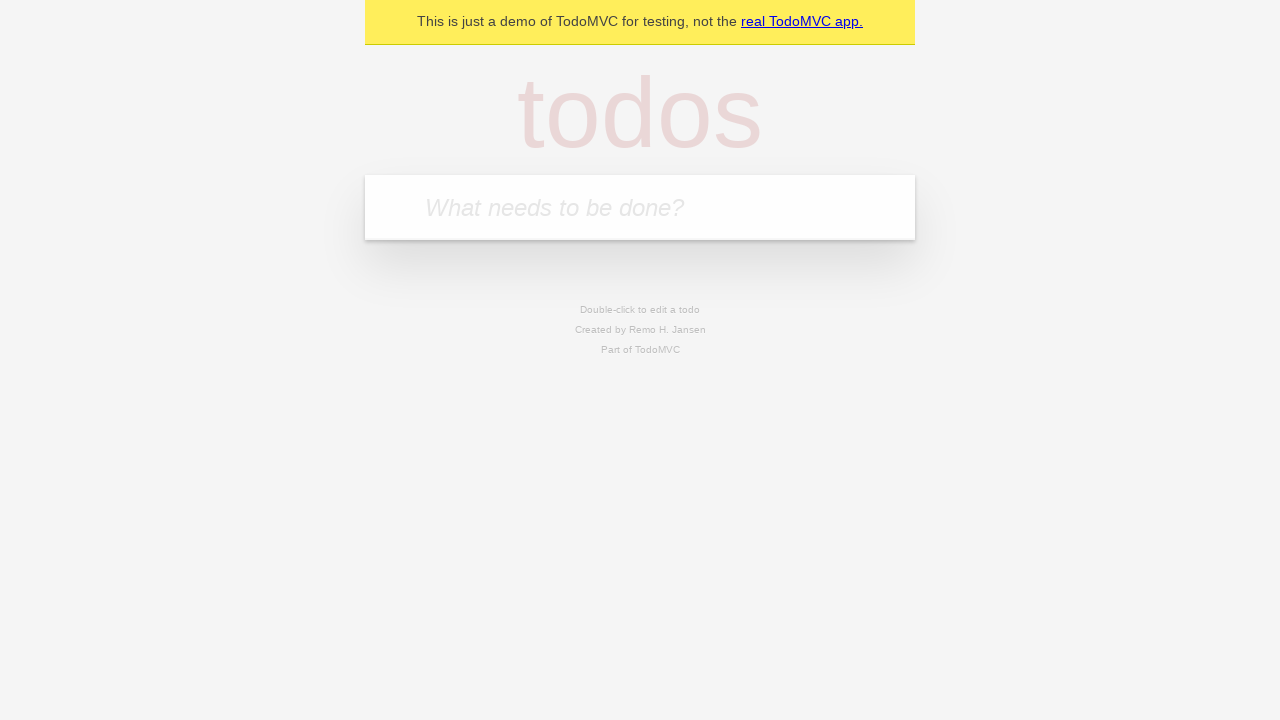

Filled new todo field with 'buy some cheese' on .new-todo
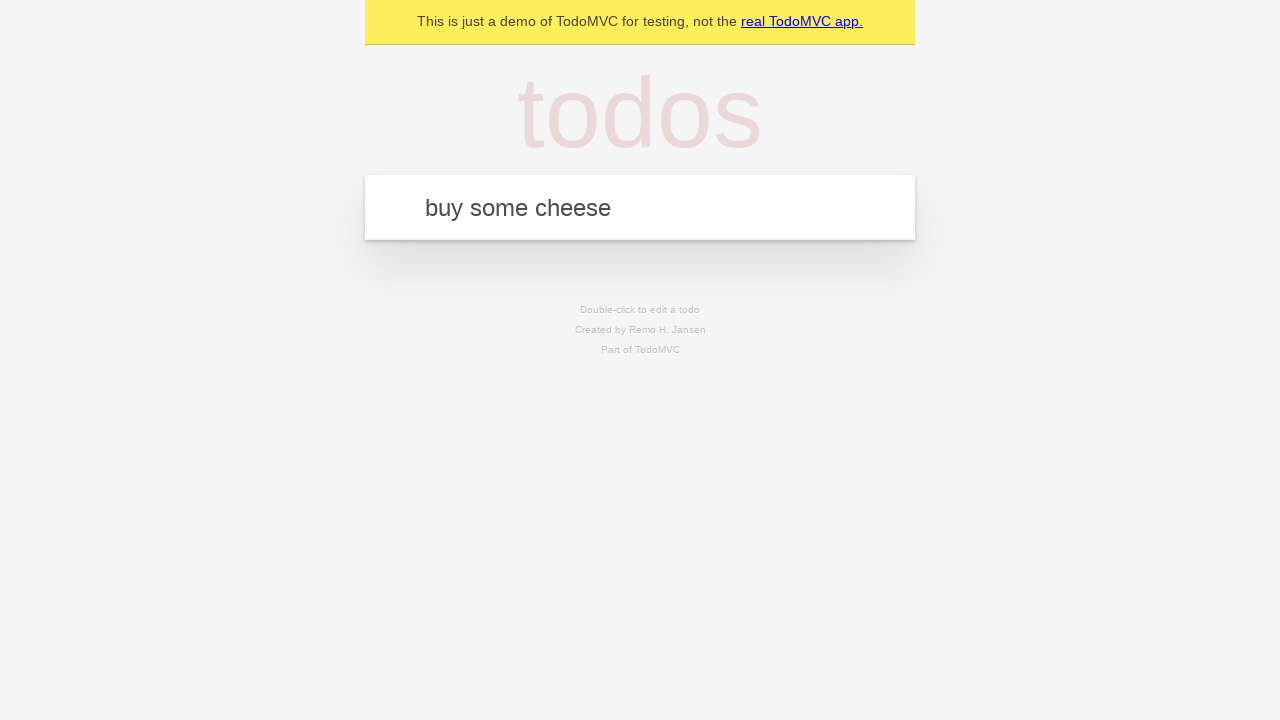

Pressed Enter to create first todo on .new-todo
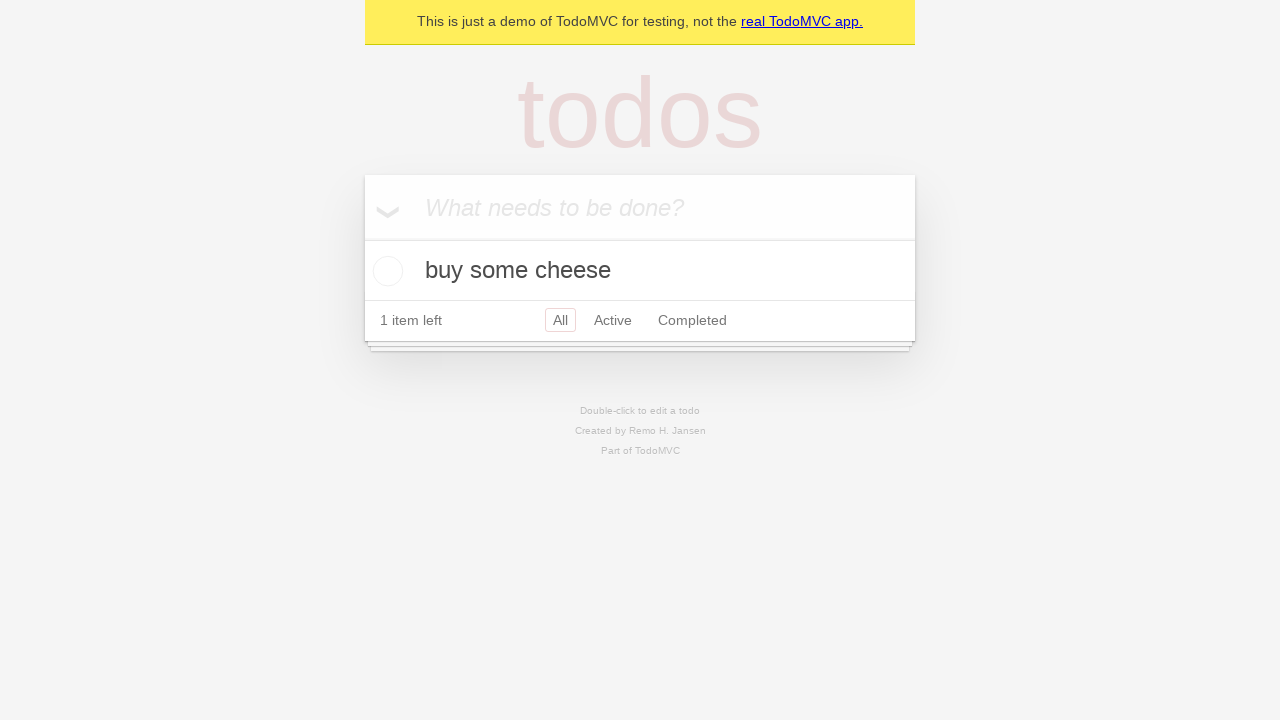

Filled new todo field with 'feed the cat' on .new-todo
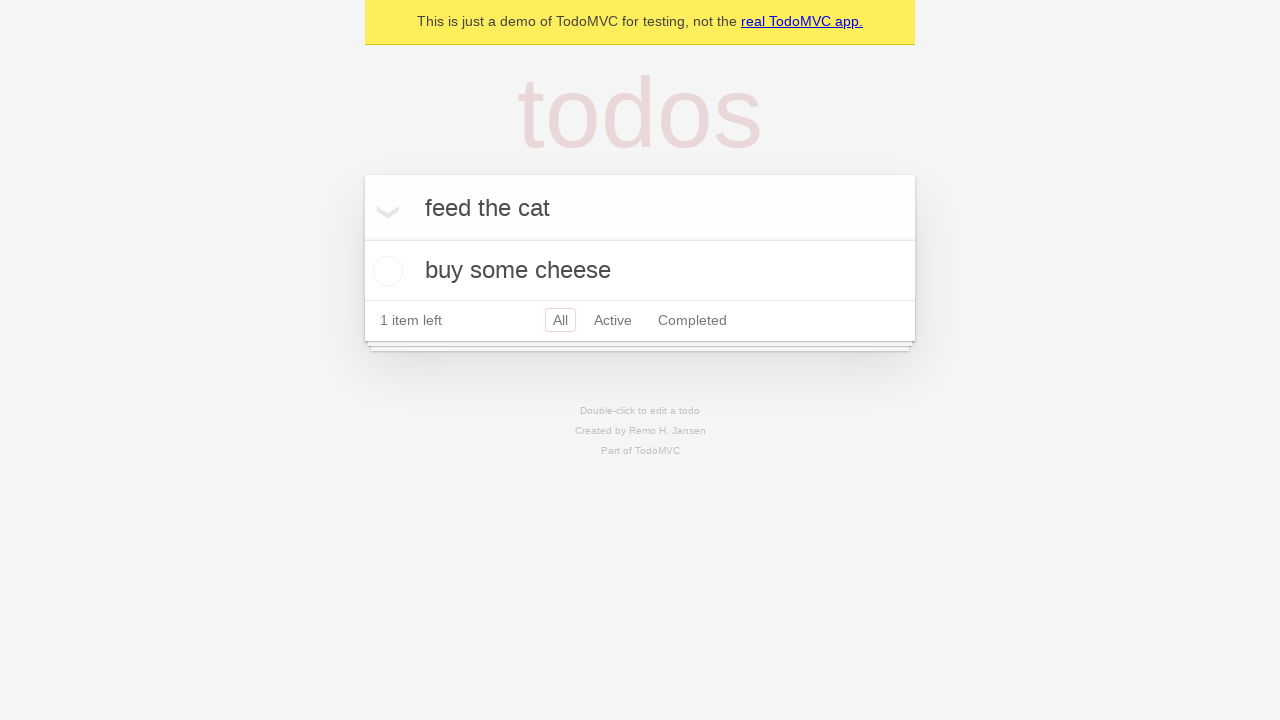

Pressed Enter to create second todo on .new-todo
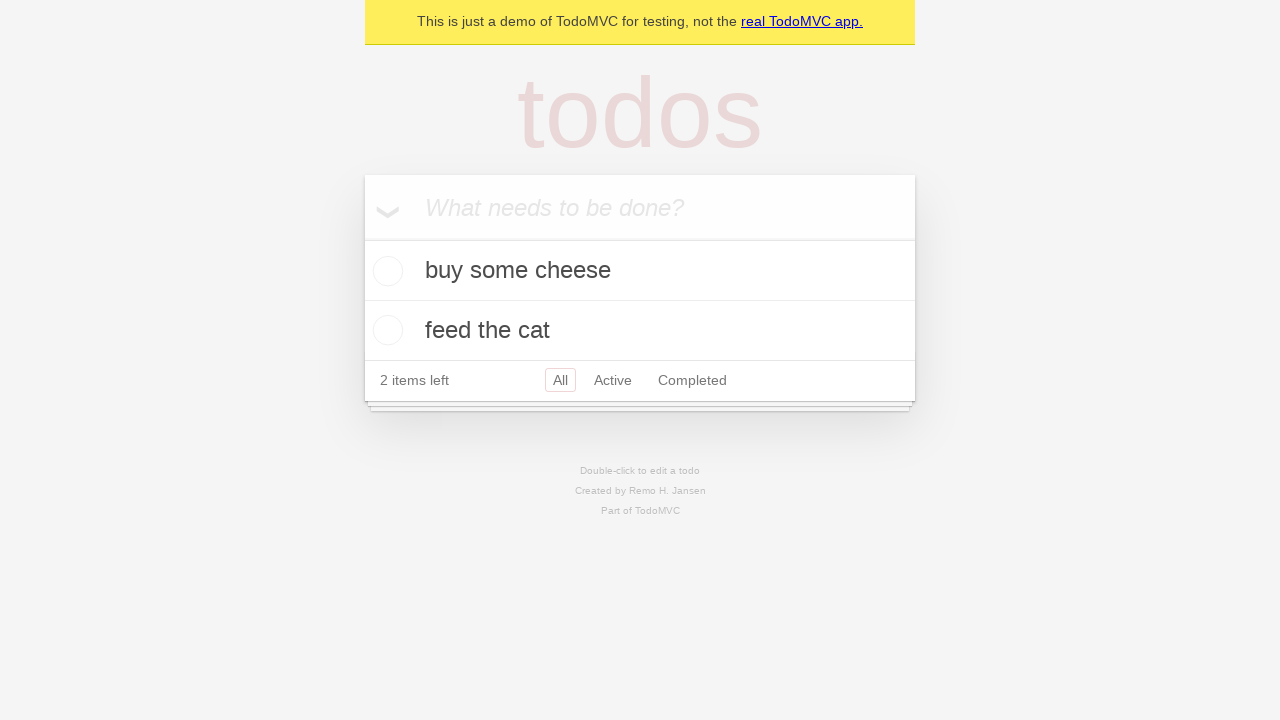

Filled new todo field with 'book a doctors appointment' on .new-todo
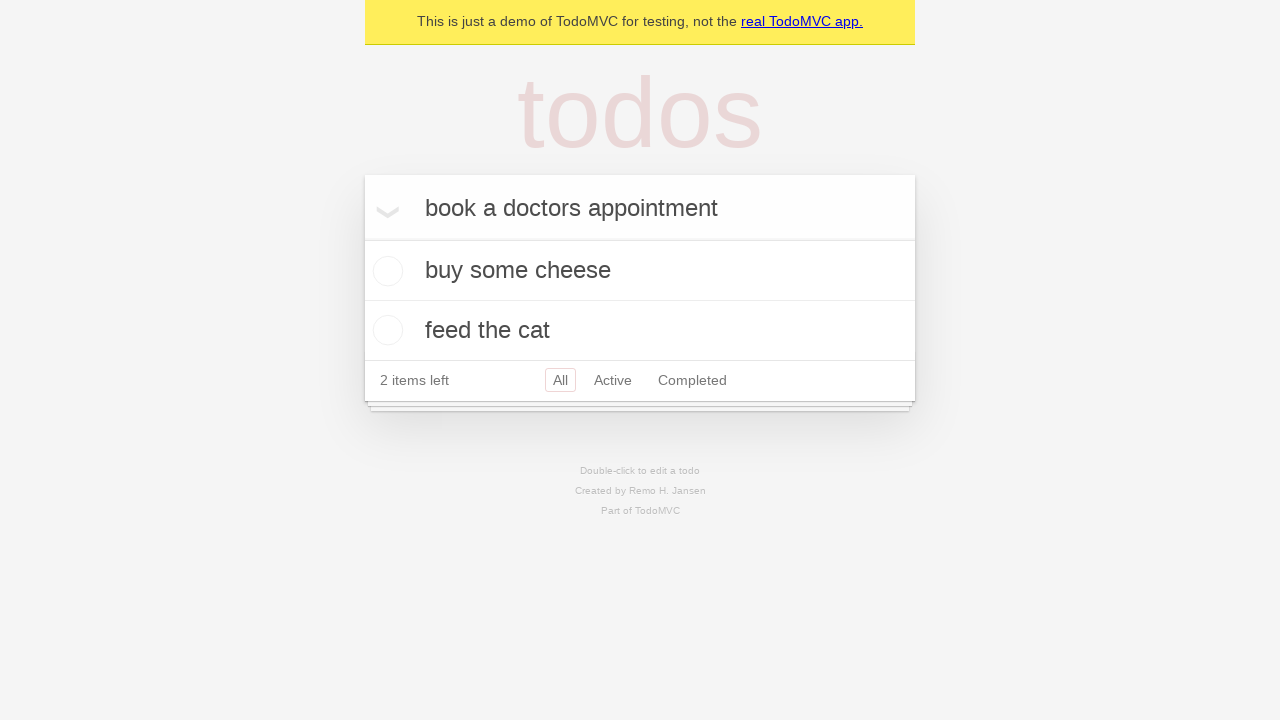

Pressed Enter to create third todo on .new-todo
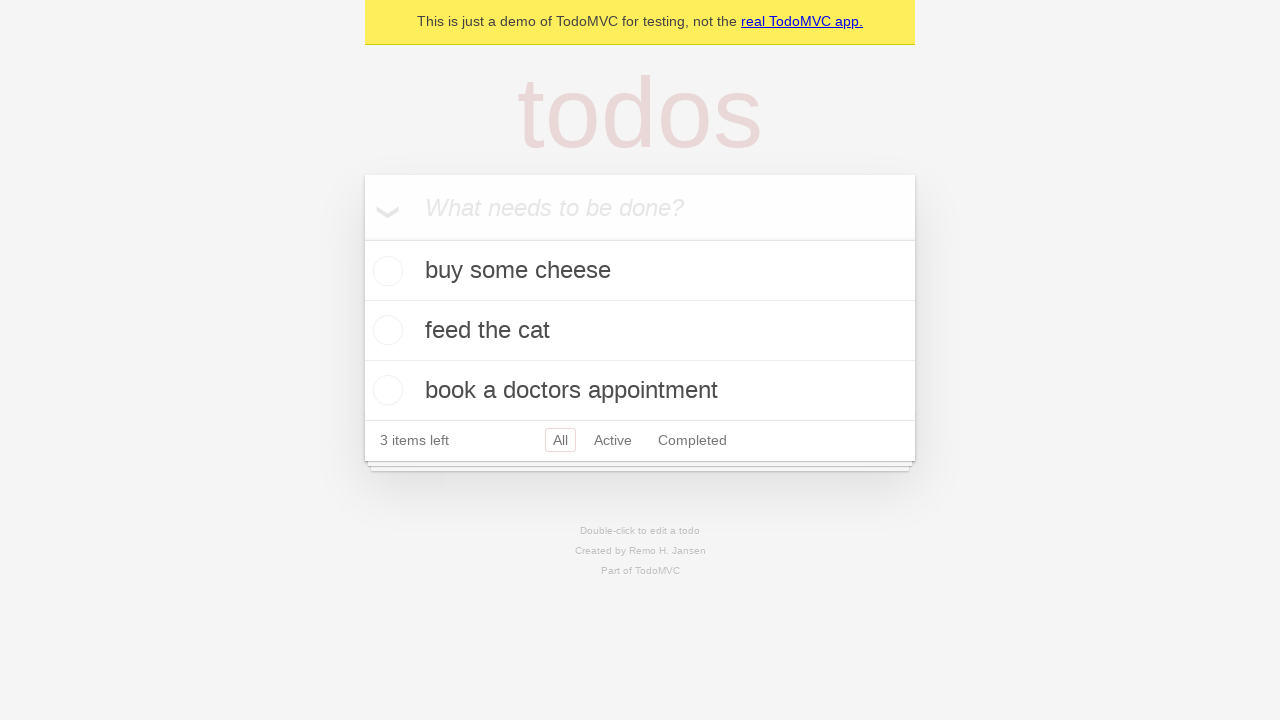

Checked toggle-all to mark all todos as complete at (362, 238) on .toggle-all
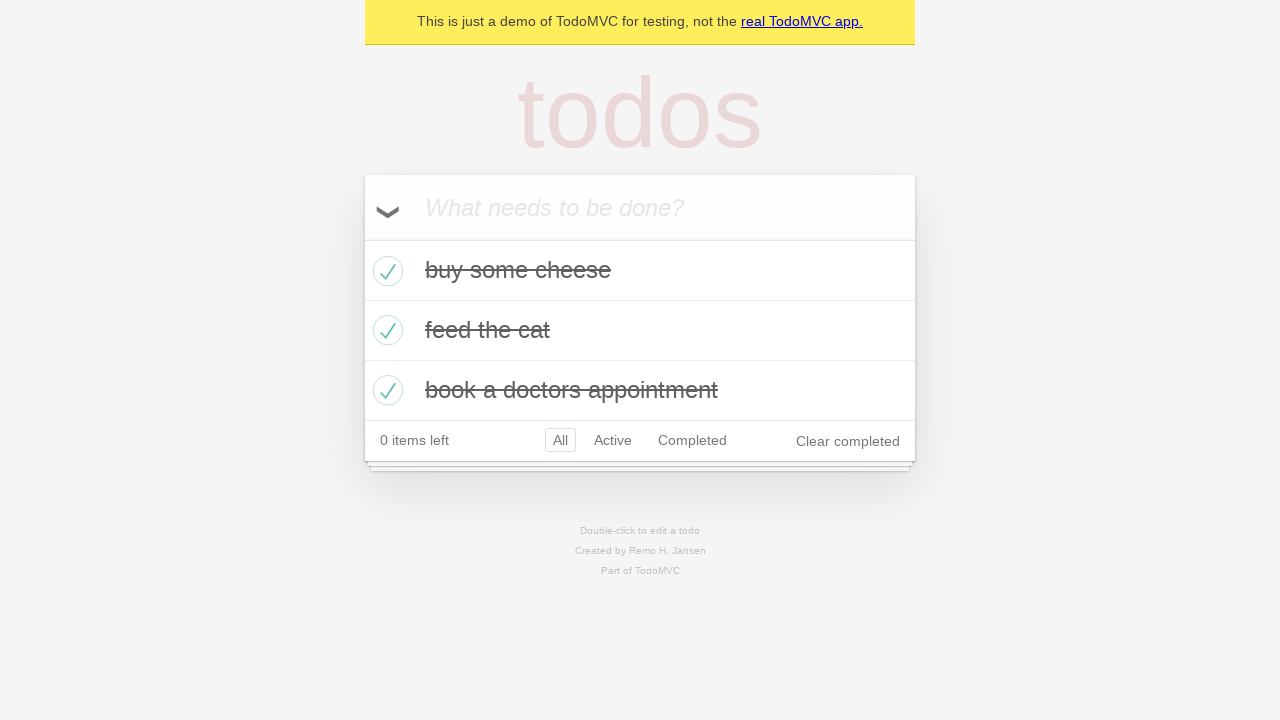

Unchecked toggle-all to clear complete state of all todos at (362, 238) on .toggle-all
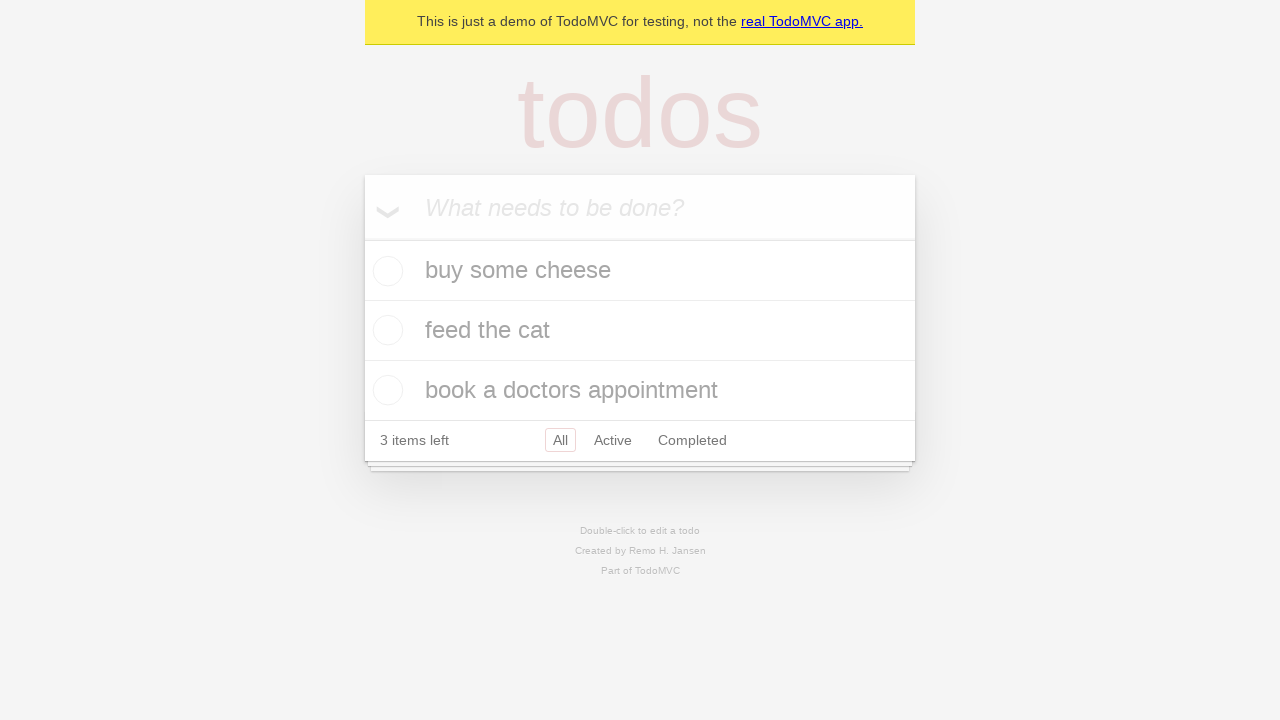

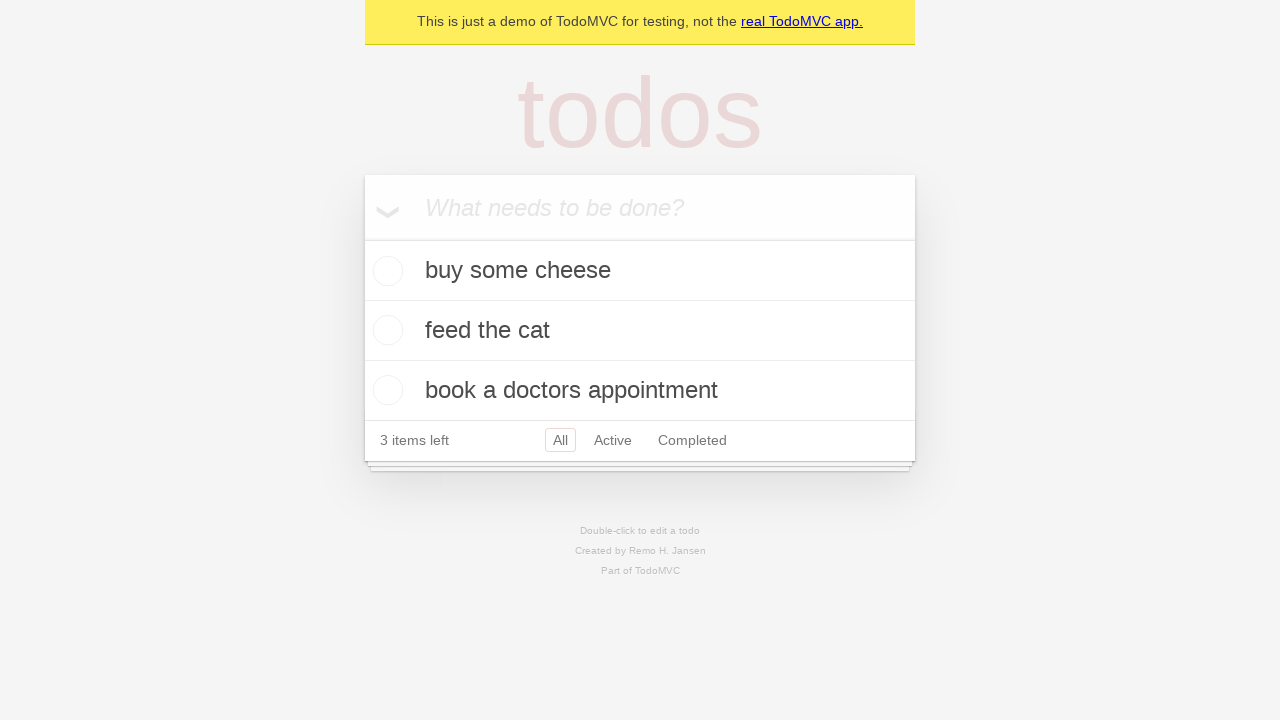